Tests table sorting functionality by clicking on column headers to sort data

Starting URL: http://the-internet.herokuapp.com/tables

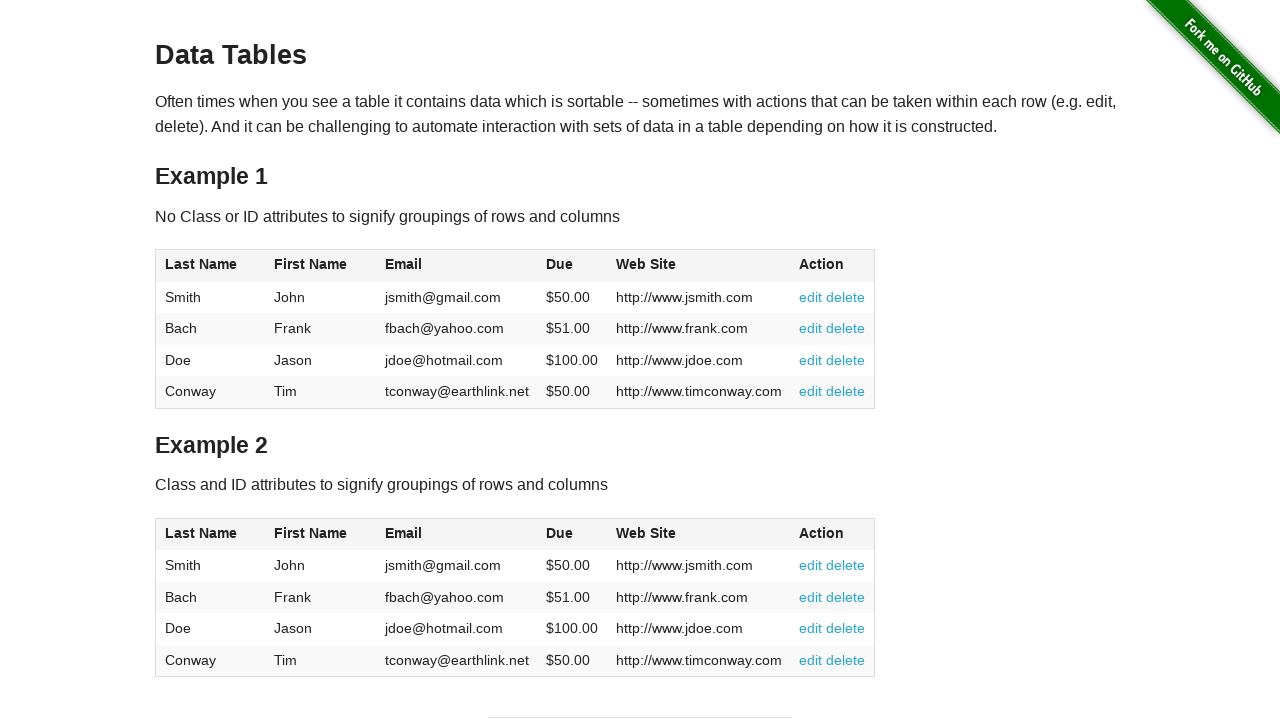

Scrolled table2 into view
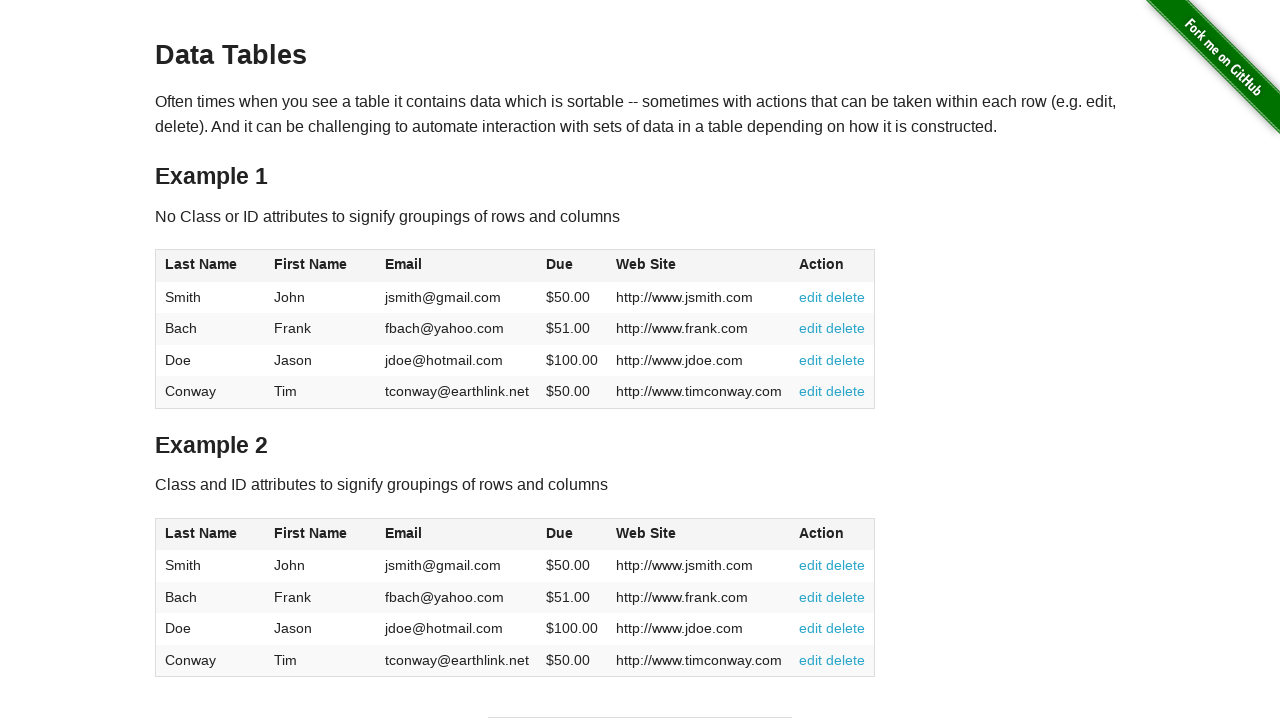

Clicked on dues column header to sort table at (560, 533) on .dues
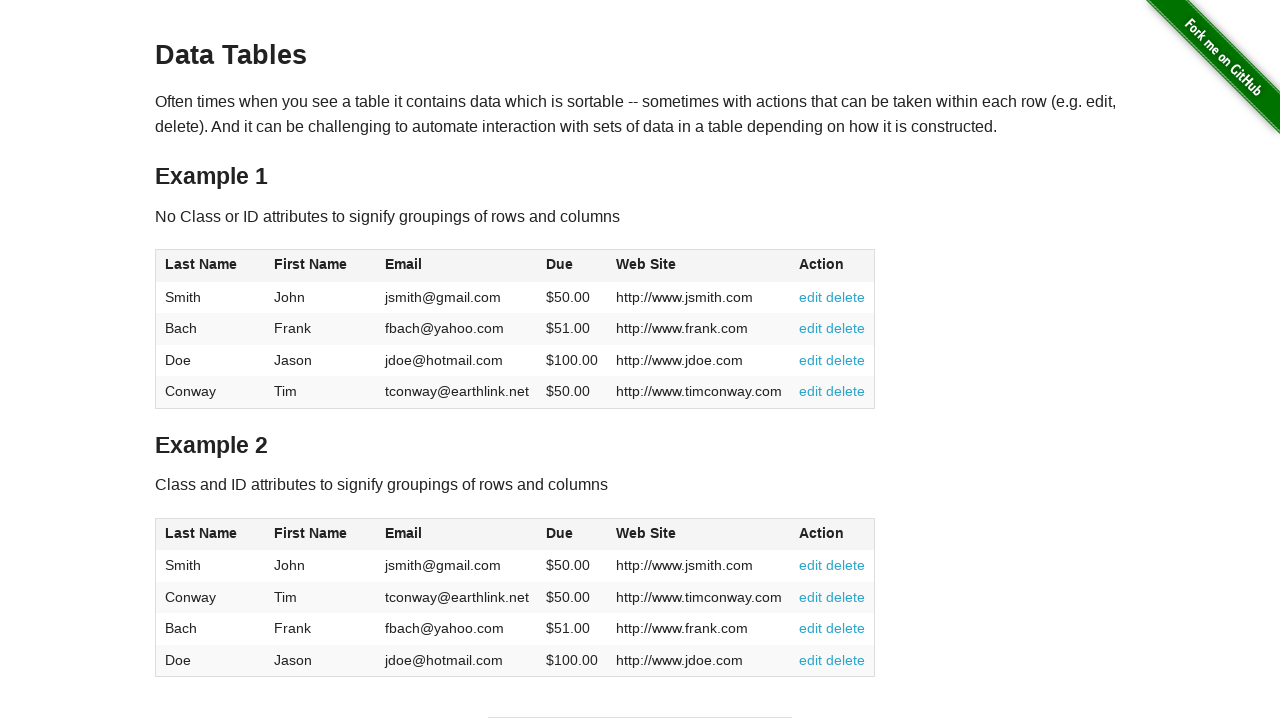

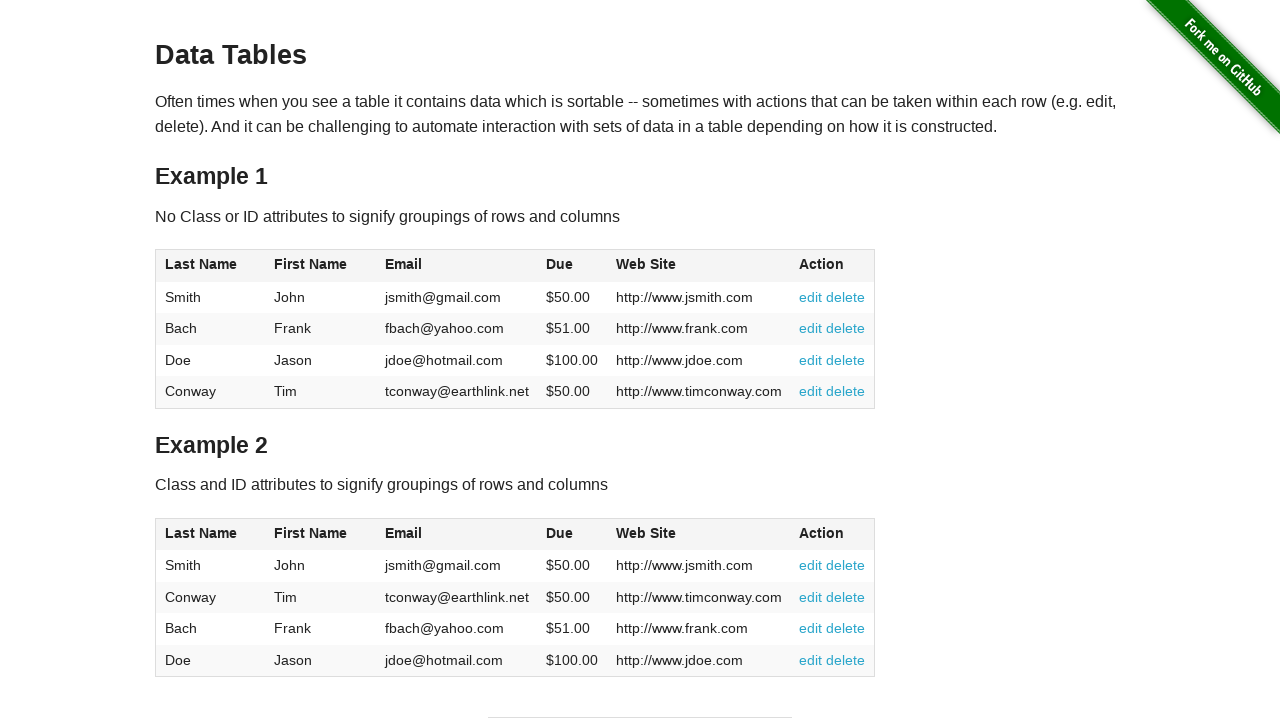